Tests a math problem form by reading two numbers, calculating their sum, selecting the result from a dropdown, and submitting the form

Starting URL: http://suninjuly.github.io/selects1.html

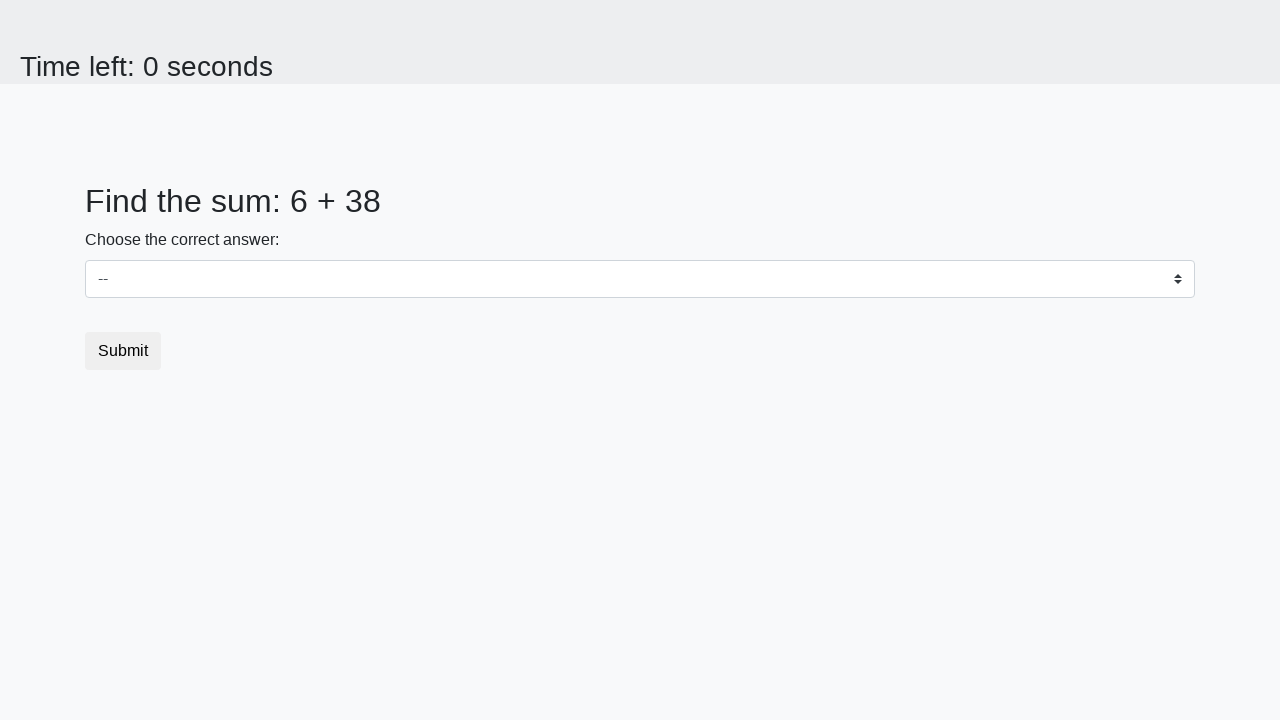

Retrieved first number from page
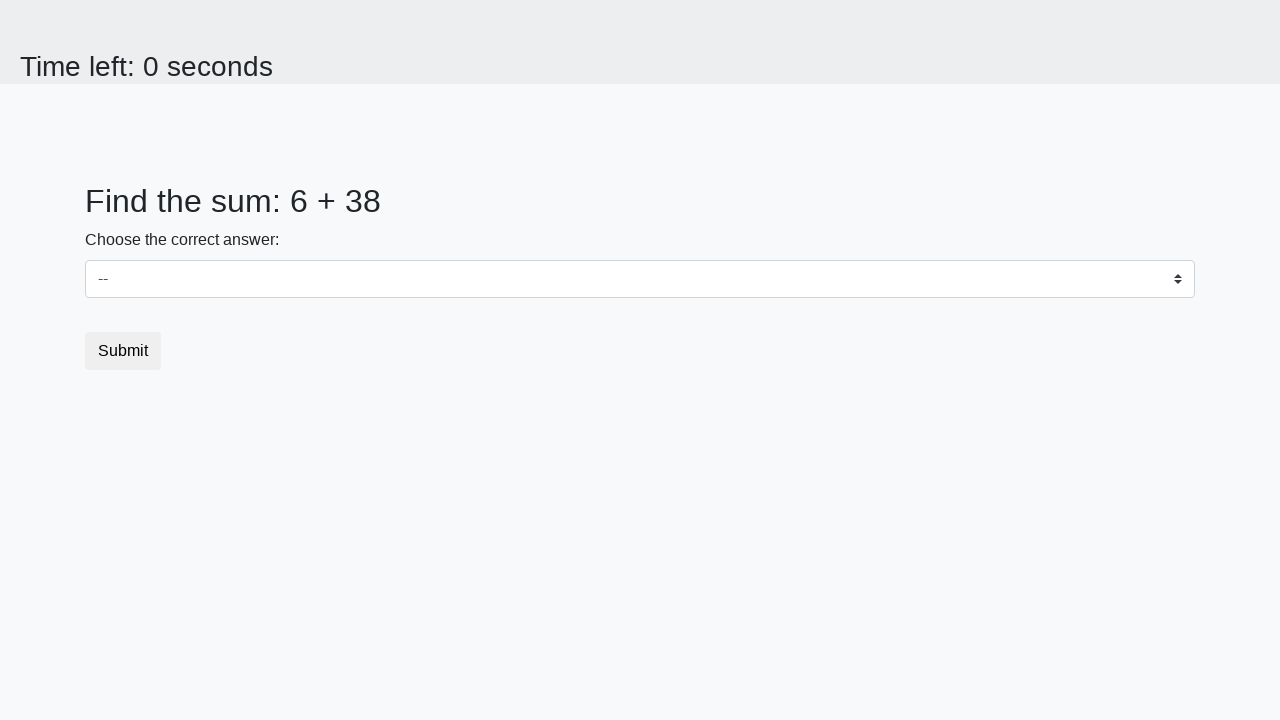

Retrieved second number from page
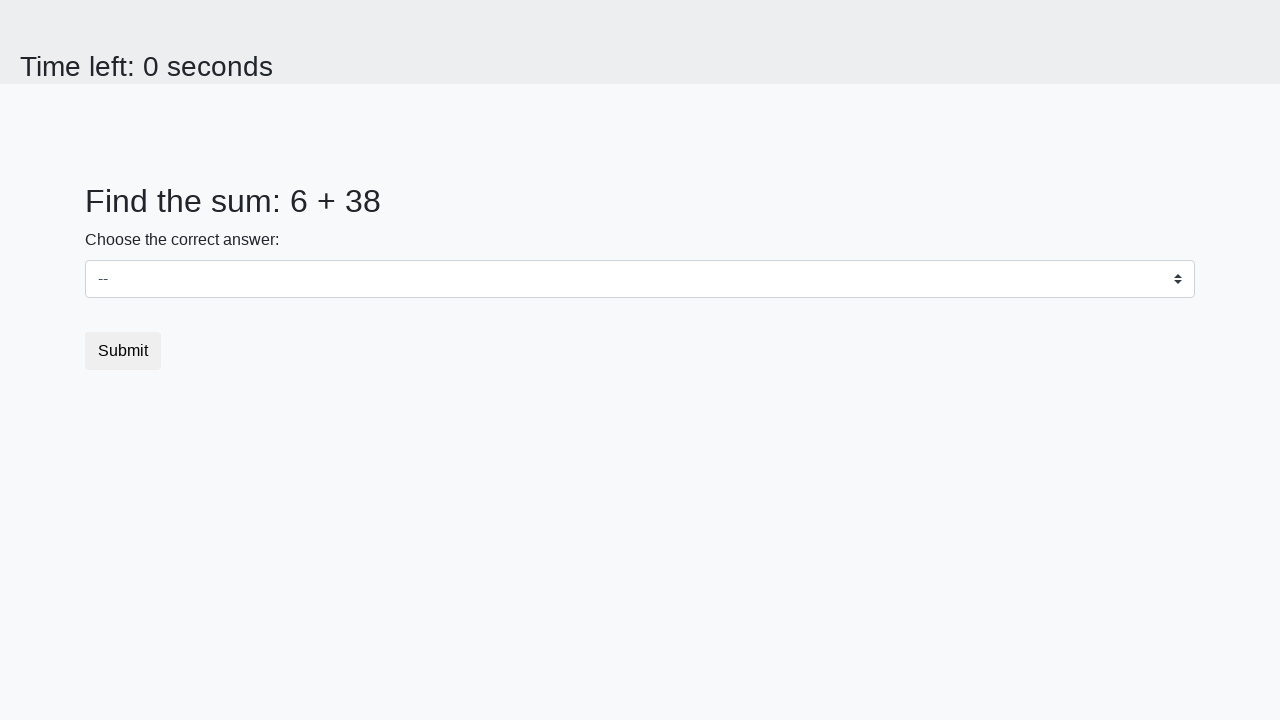

Calculated sum: 6 + 38 = 44
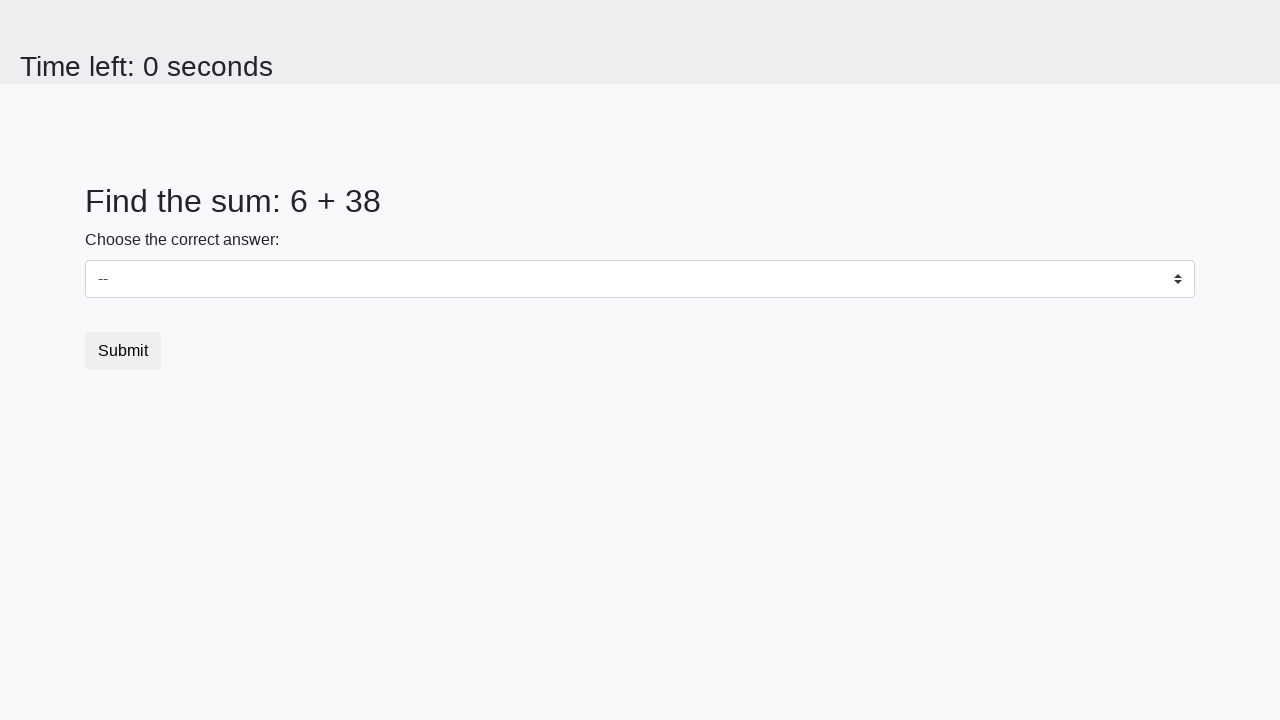

Selected calculated result '44' from dropdown on #dropdown
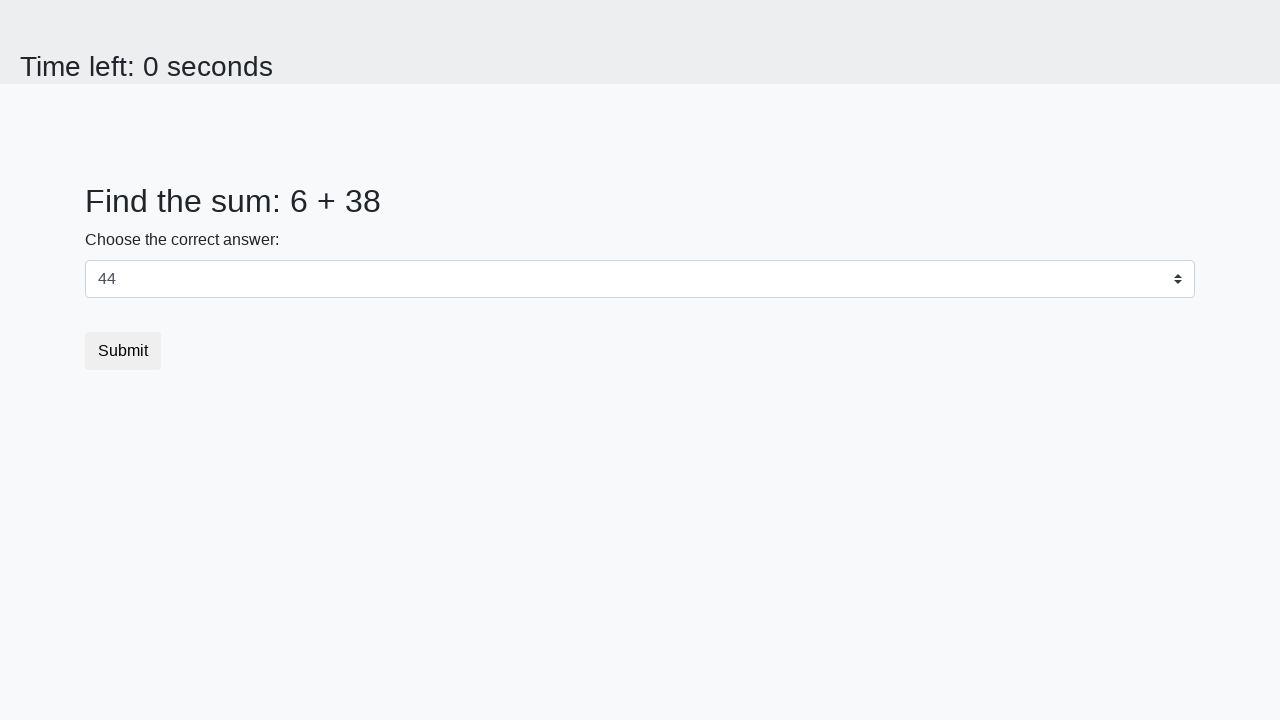

Clicked submit button to submit form at (123, 351) on button[type='submit']
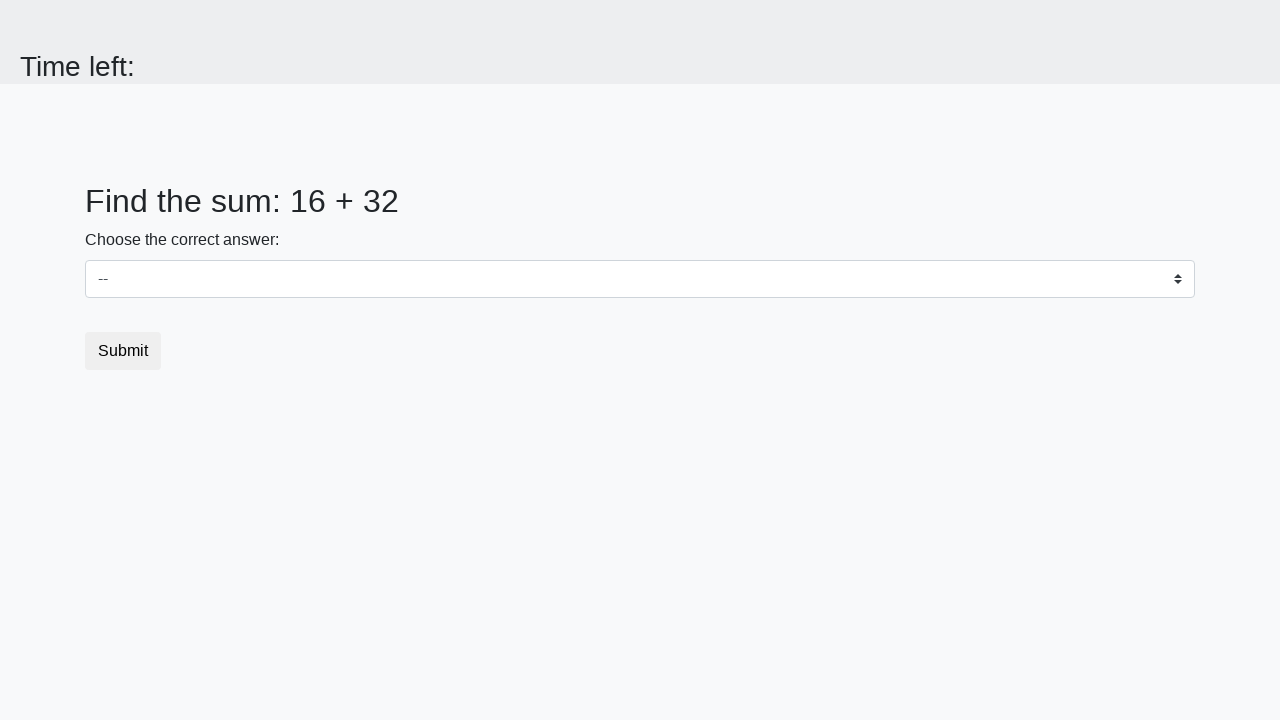

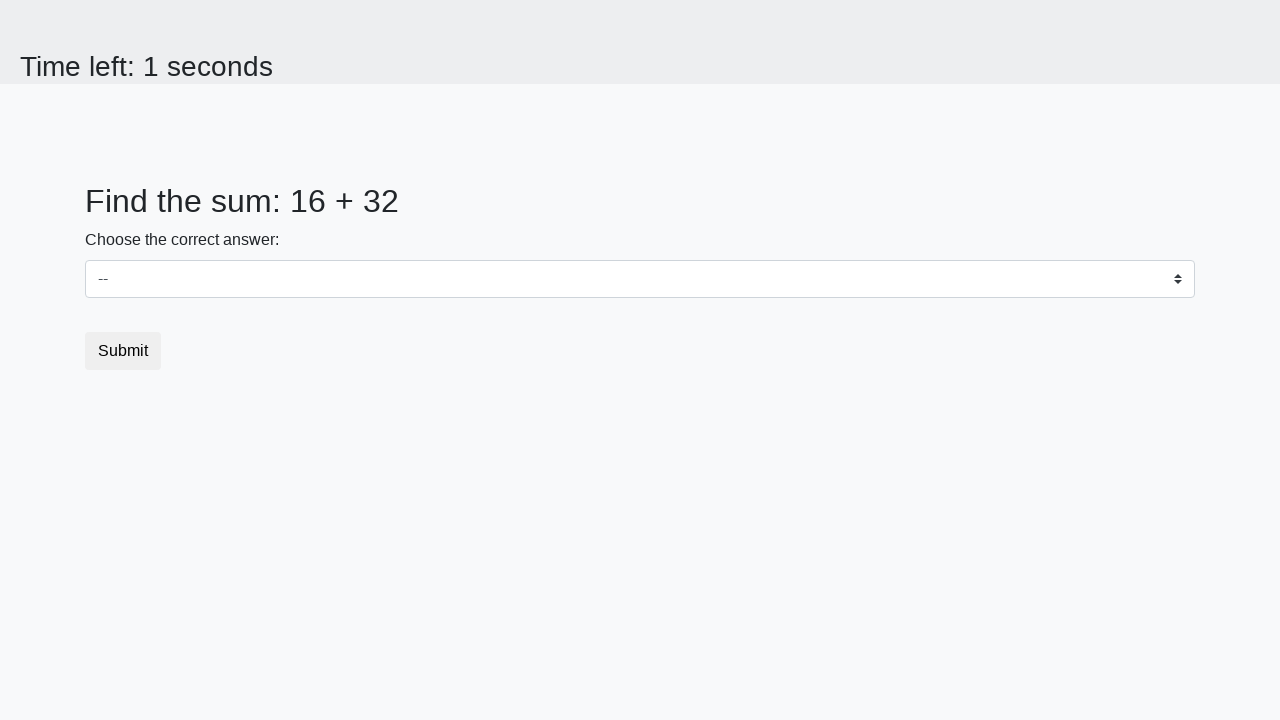